Tests horizontal slider functionality by pressing arrow key to move the slider

Starting URL: https://the-internet.herokuapp.com/horizontal_slider

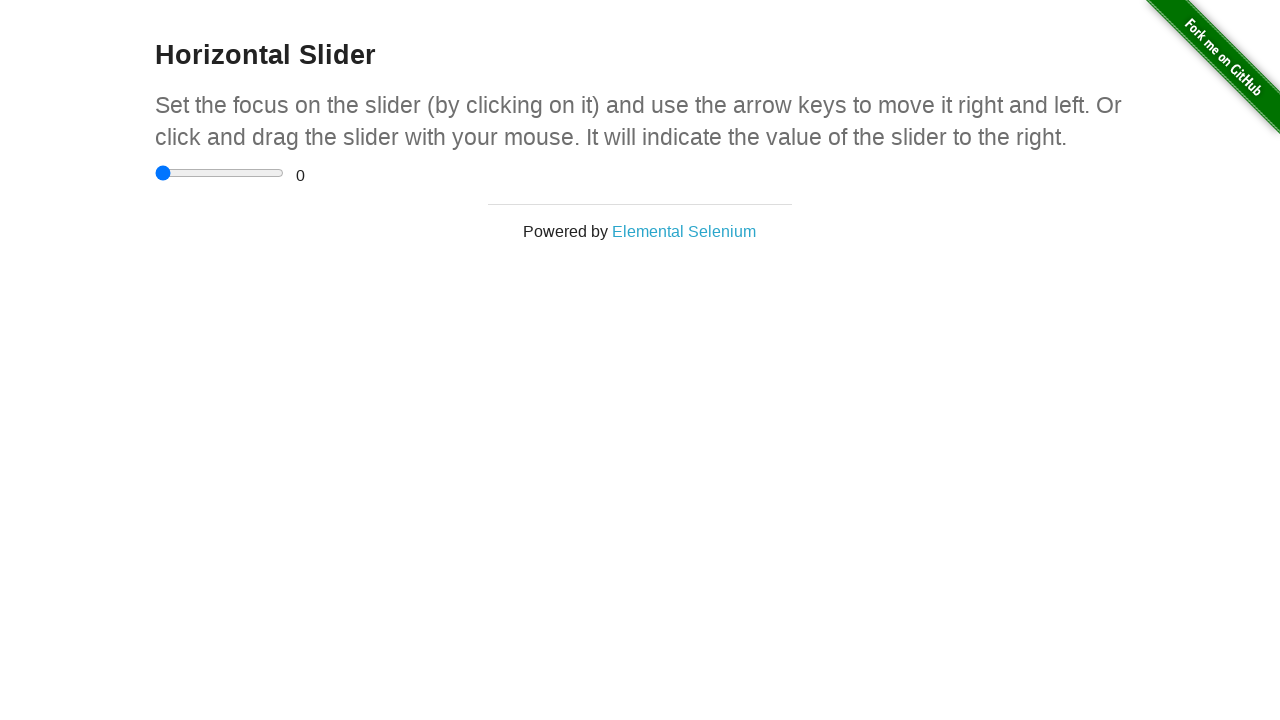

Pressed ArrowRight key on horizontal slider on input[type='range']
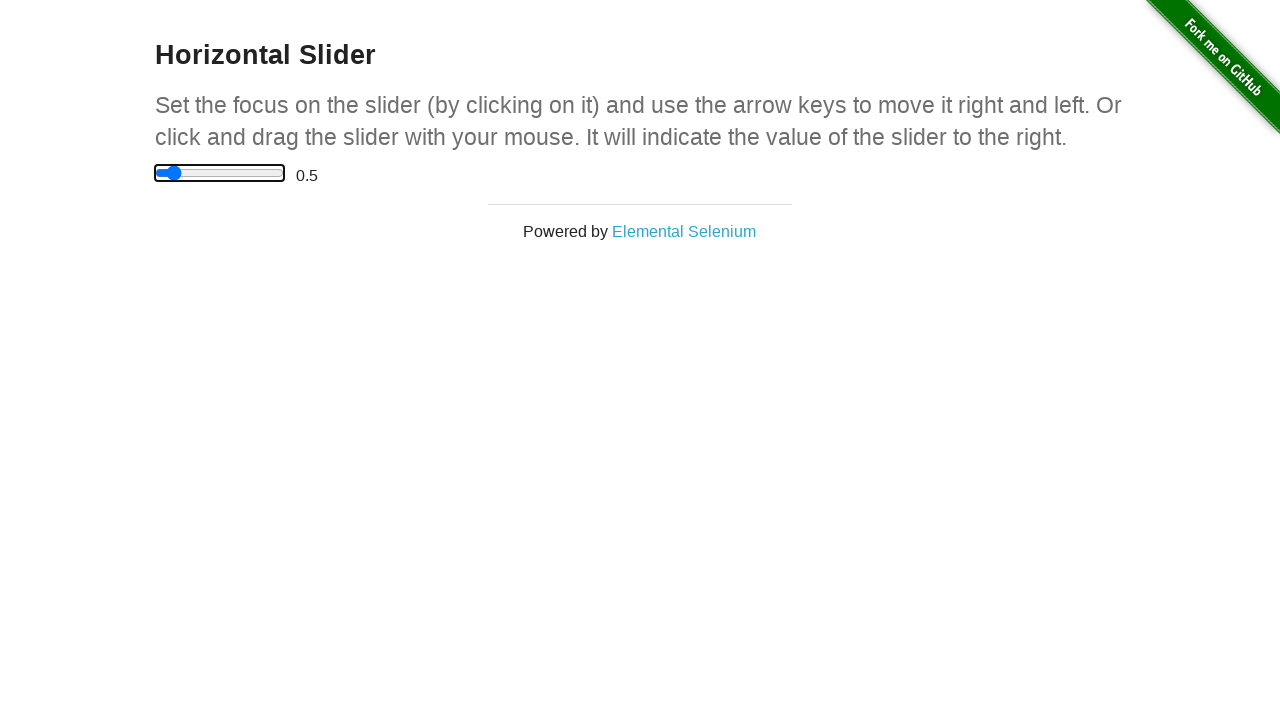

Verified slider value changed to 0.5
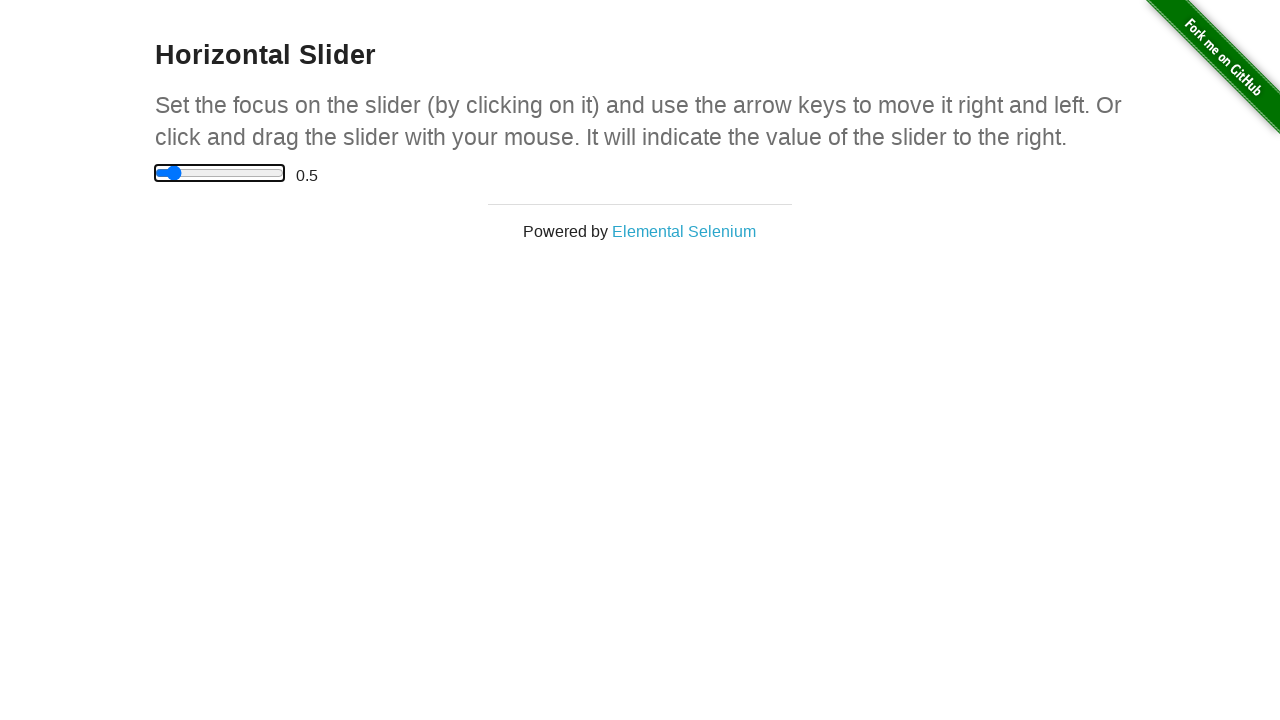

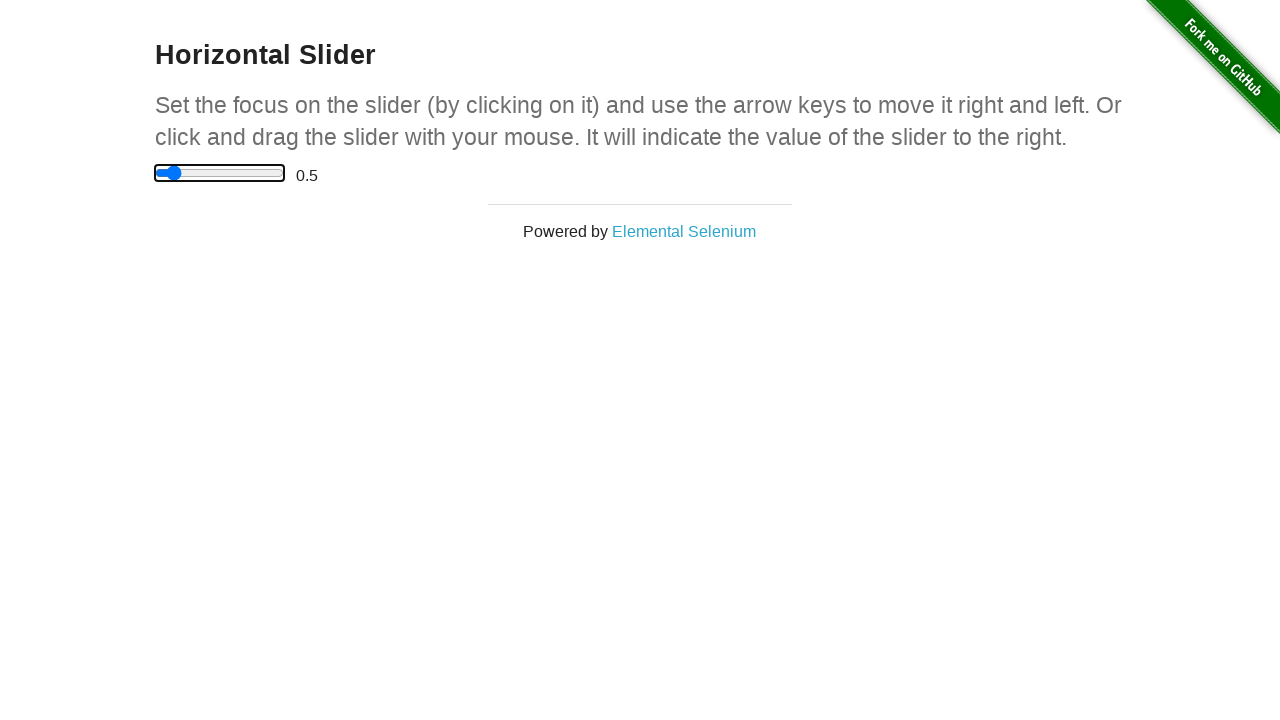